Opens the Flipkart e-commerce website homepage and verifies it loads successfully

Starting URL: https://www.flipkart.com

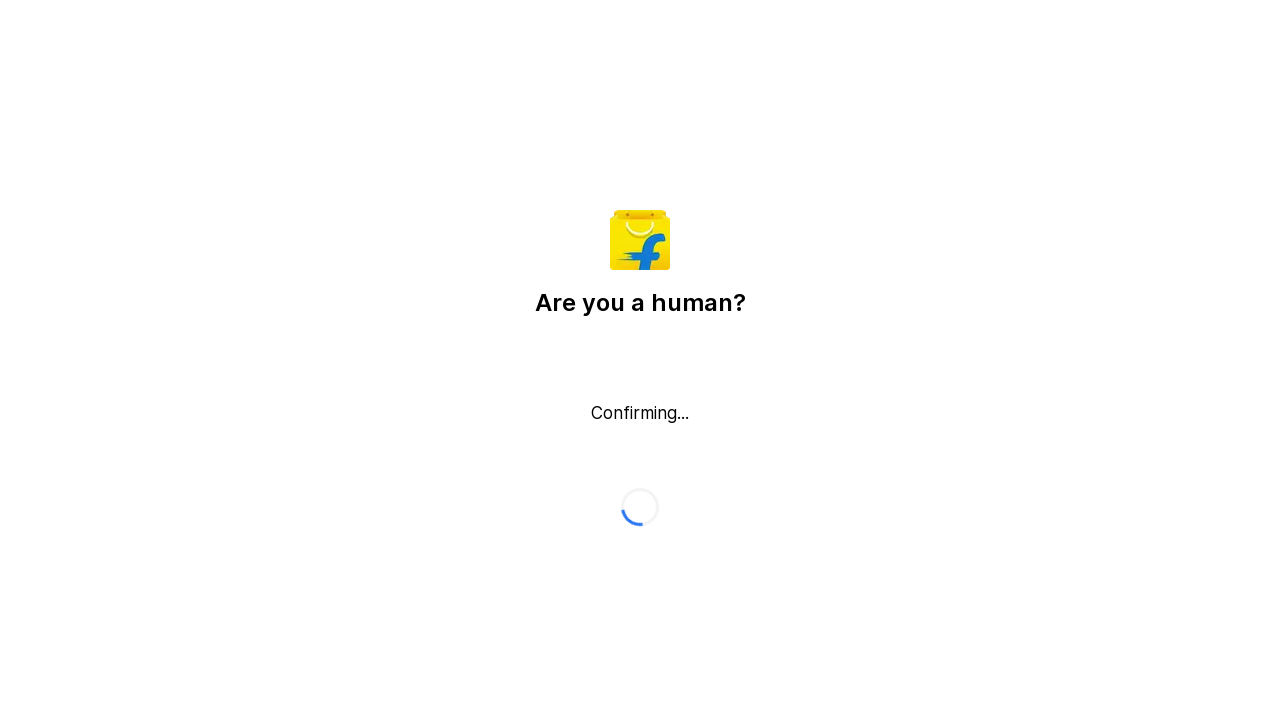

Page DOM content loaded
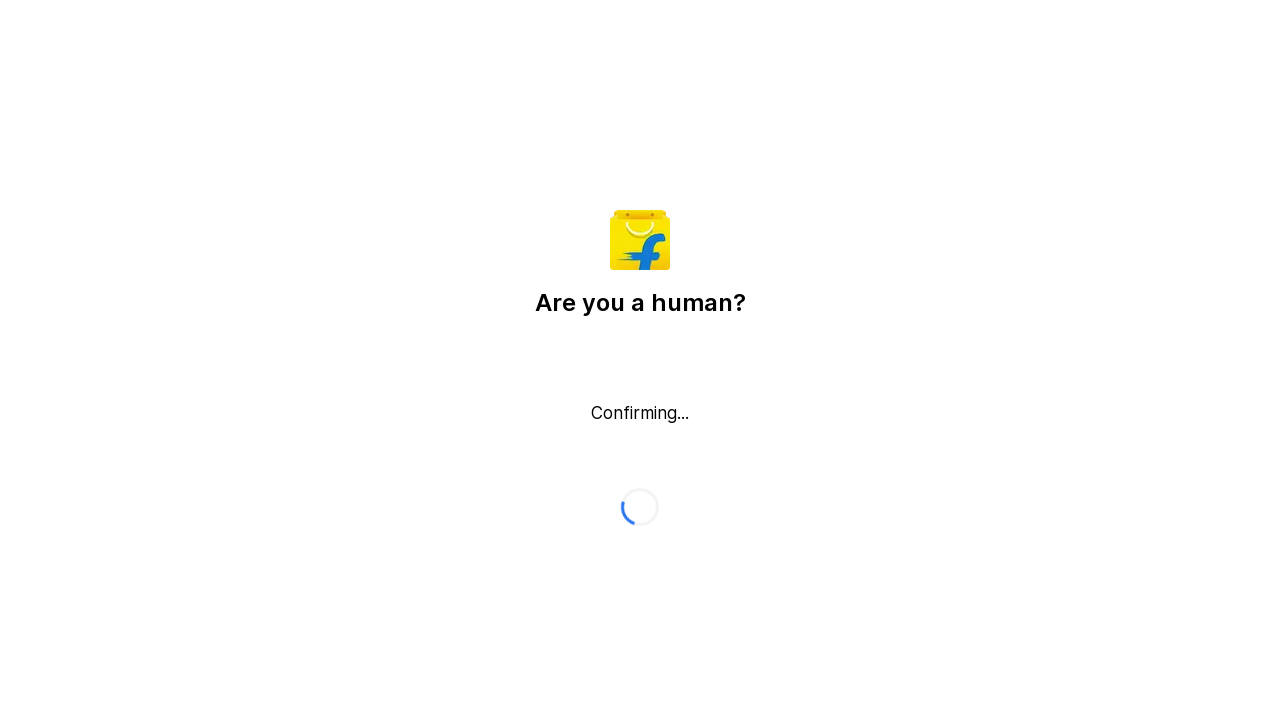

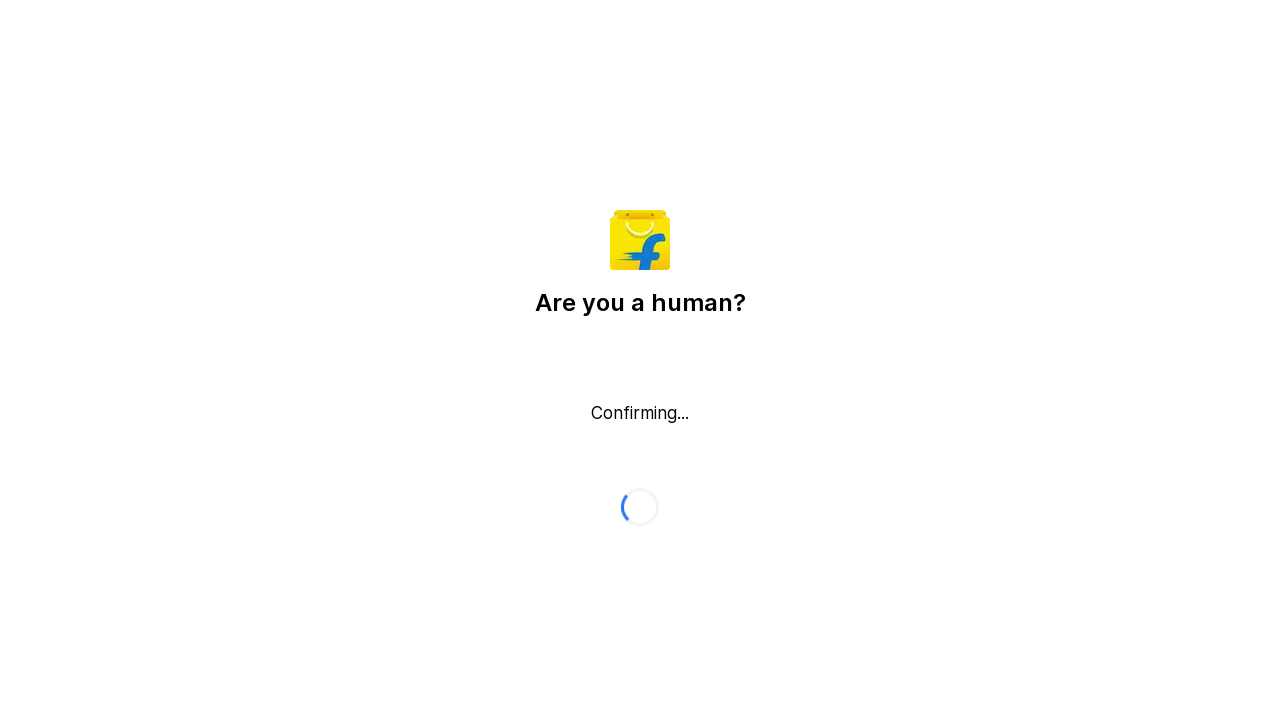